Tests nested frames functionality by navigating to the Nested Frames page, switching into the top frame, then into the middle frame, and verifying the content is accessible.

Starting URL: https://the-internet.herokuapp.com/

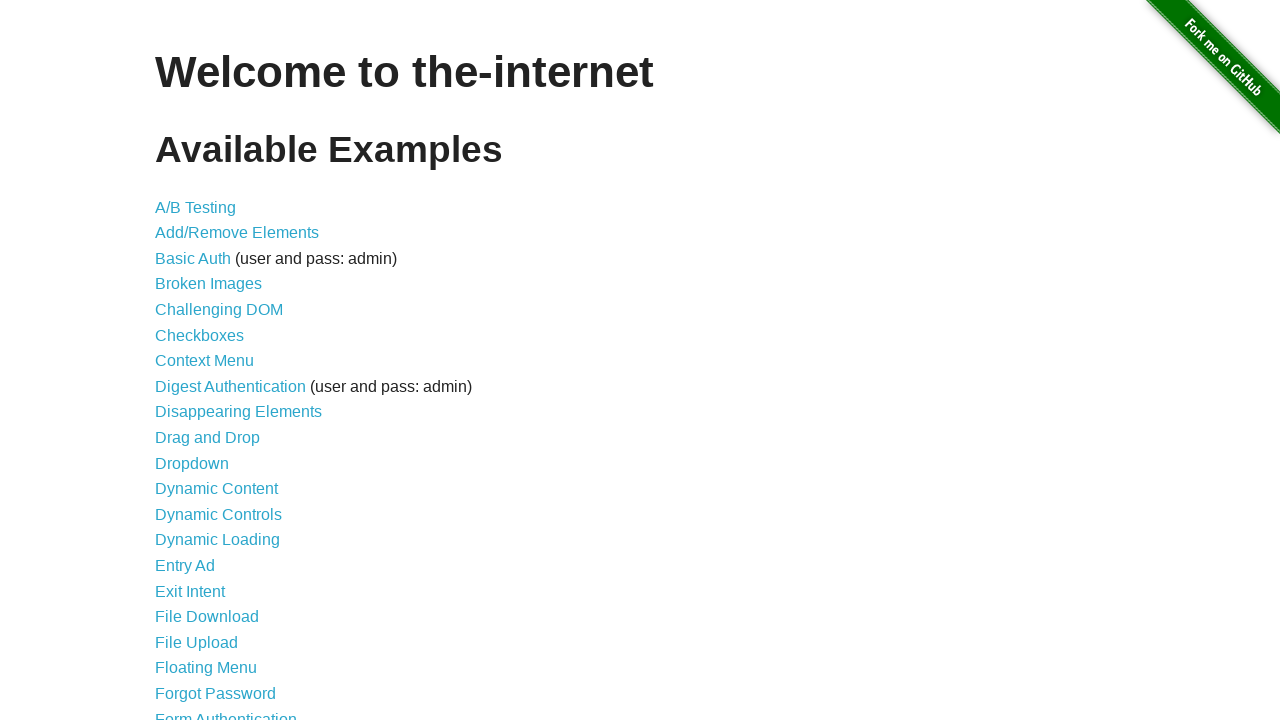

Clicked on 'Nested Frames' link at (210, 395) on text=Nested Frames
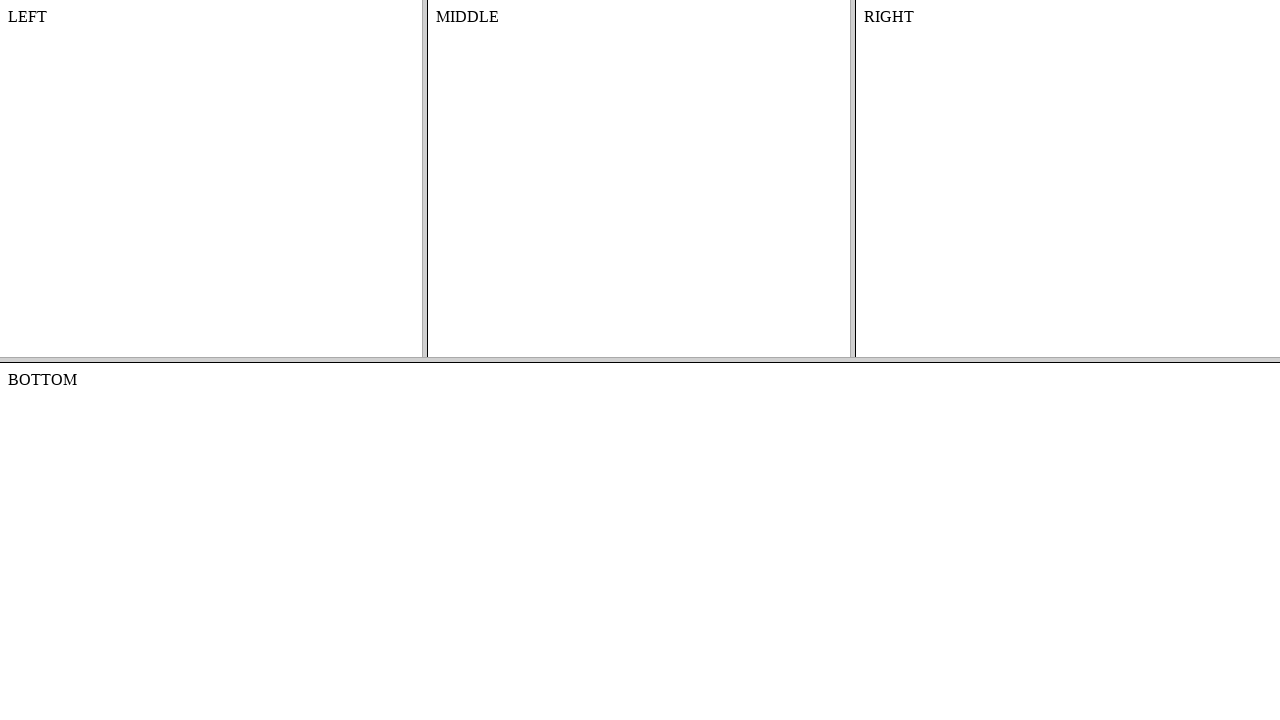

Located the top frame
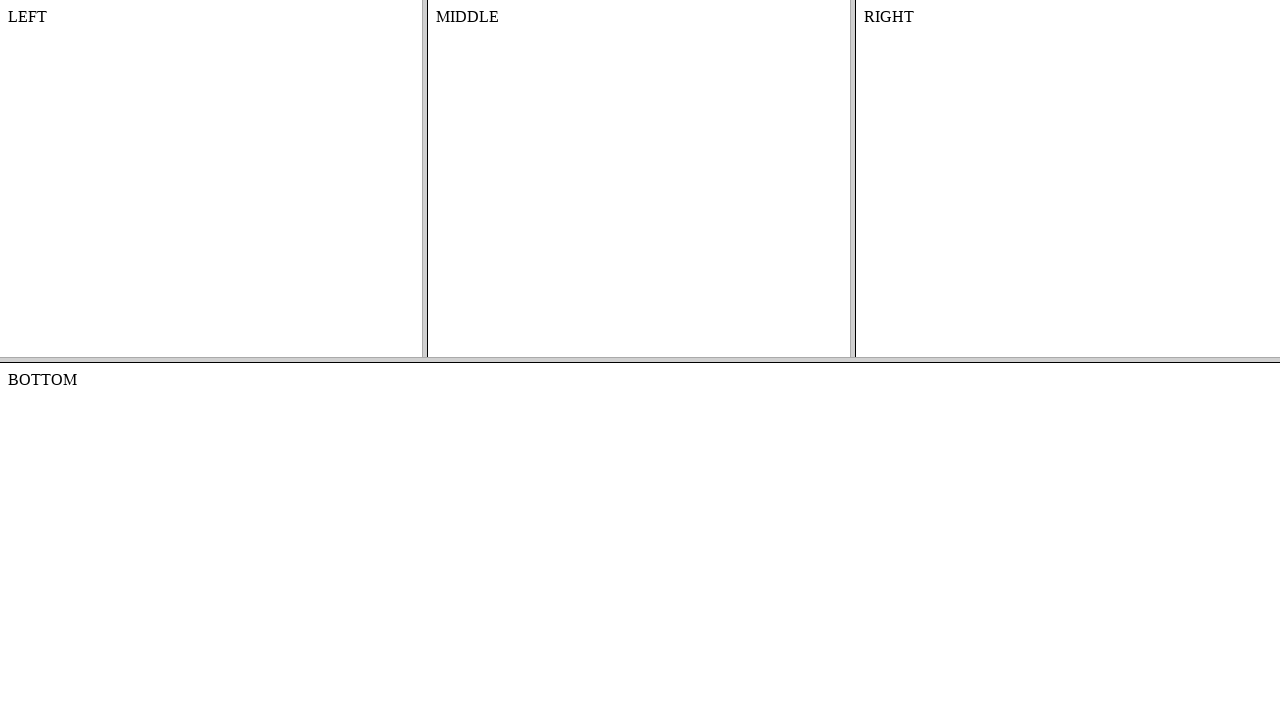

Located the middle frame within the top frame
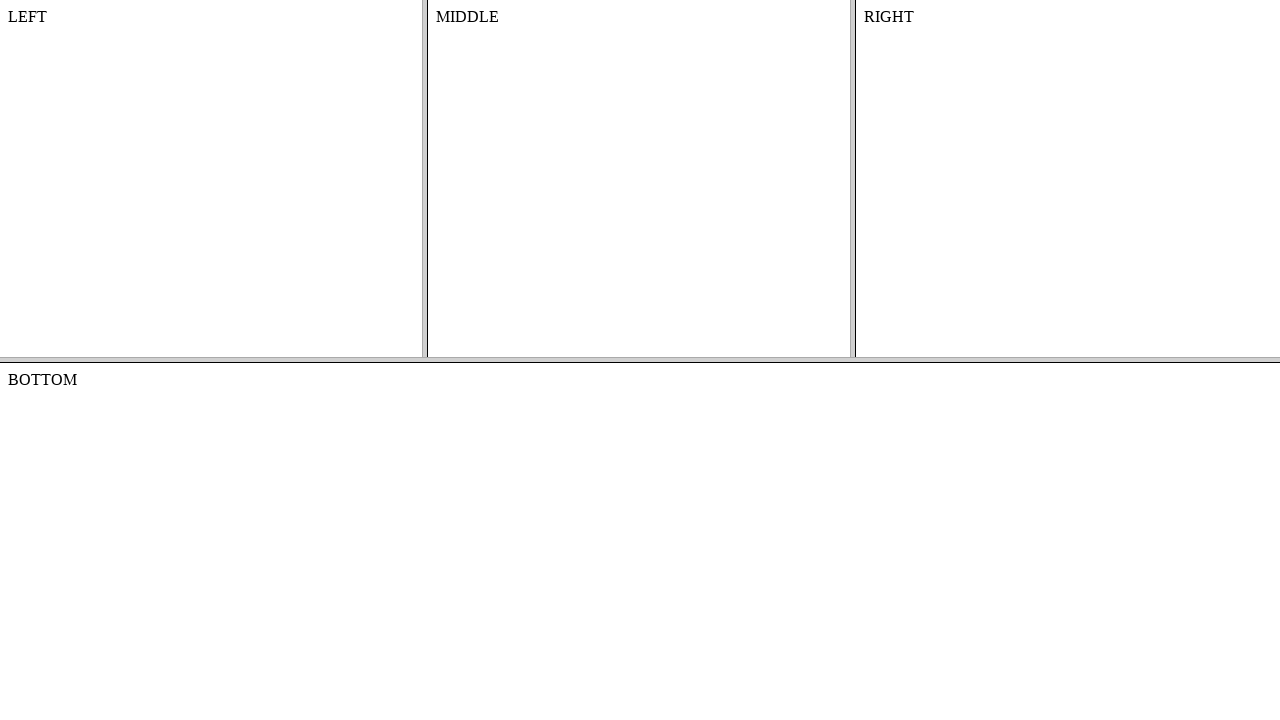

Located the content element in the middle frame
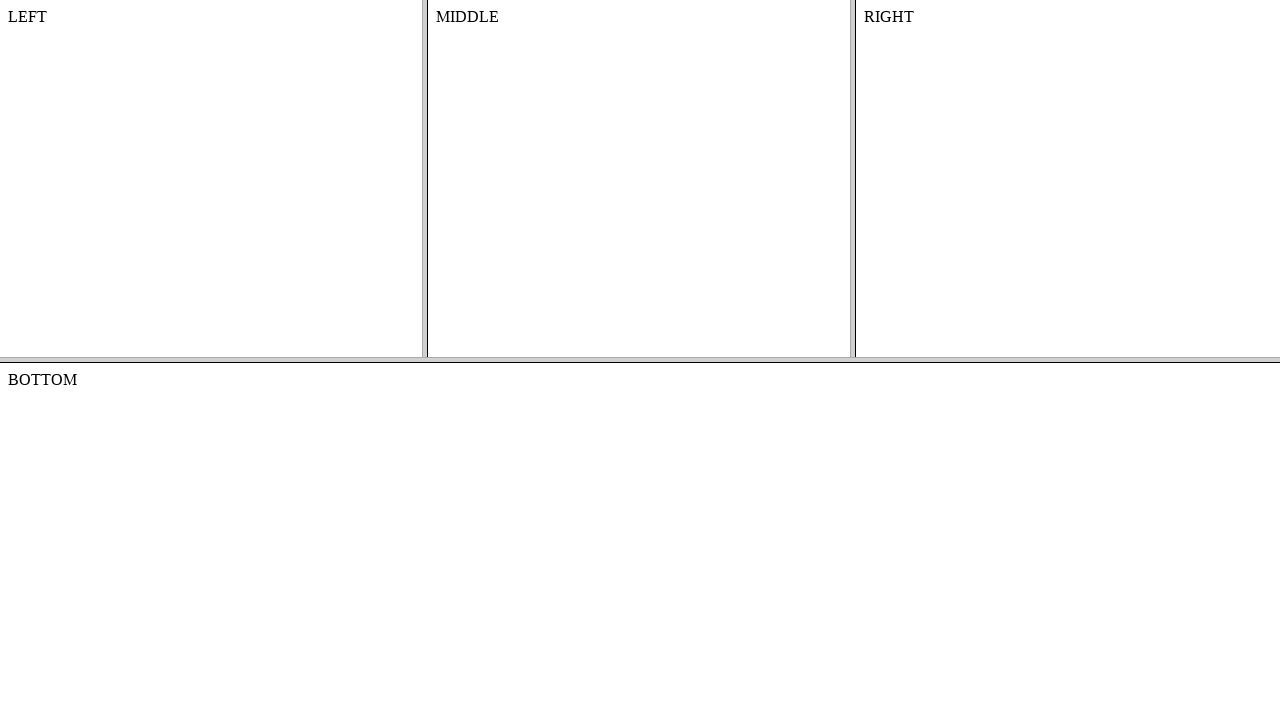

Waited for content element to be available
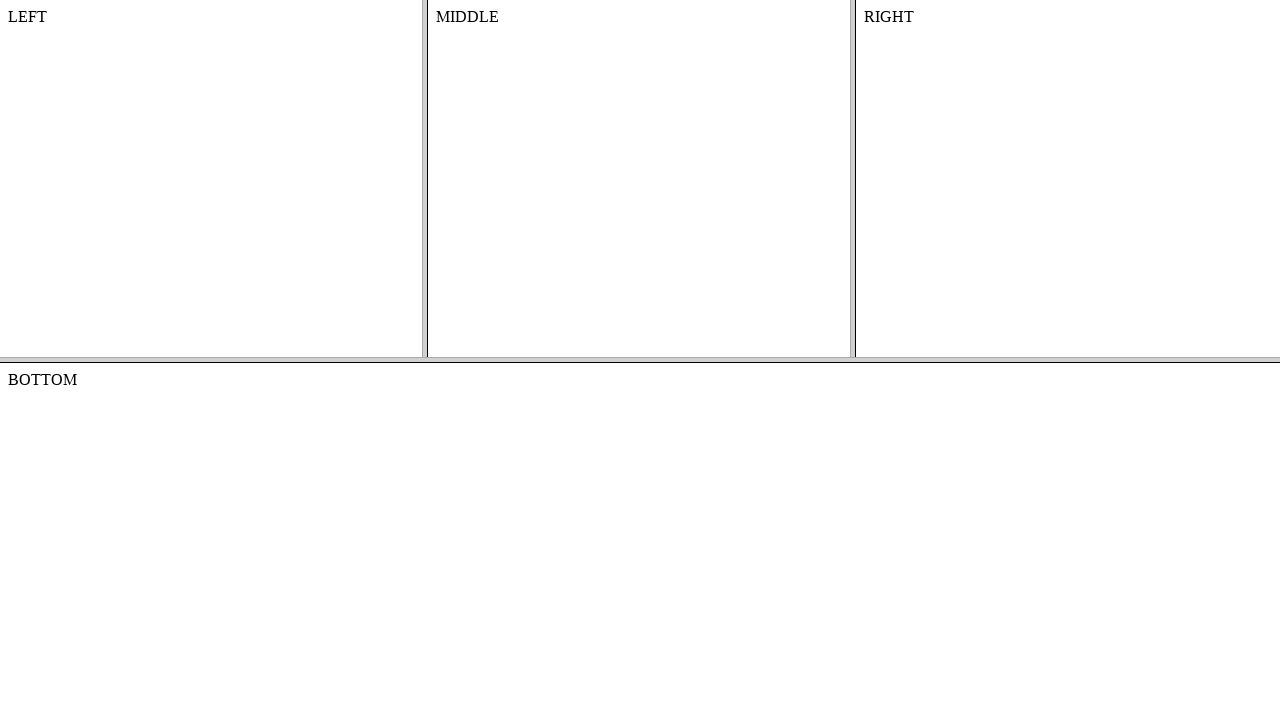

Retrieved and printed the text content from the middle frame
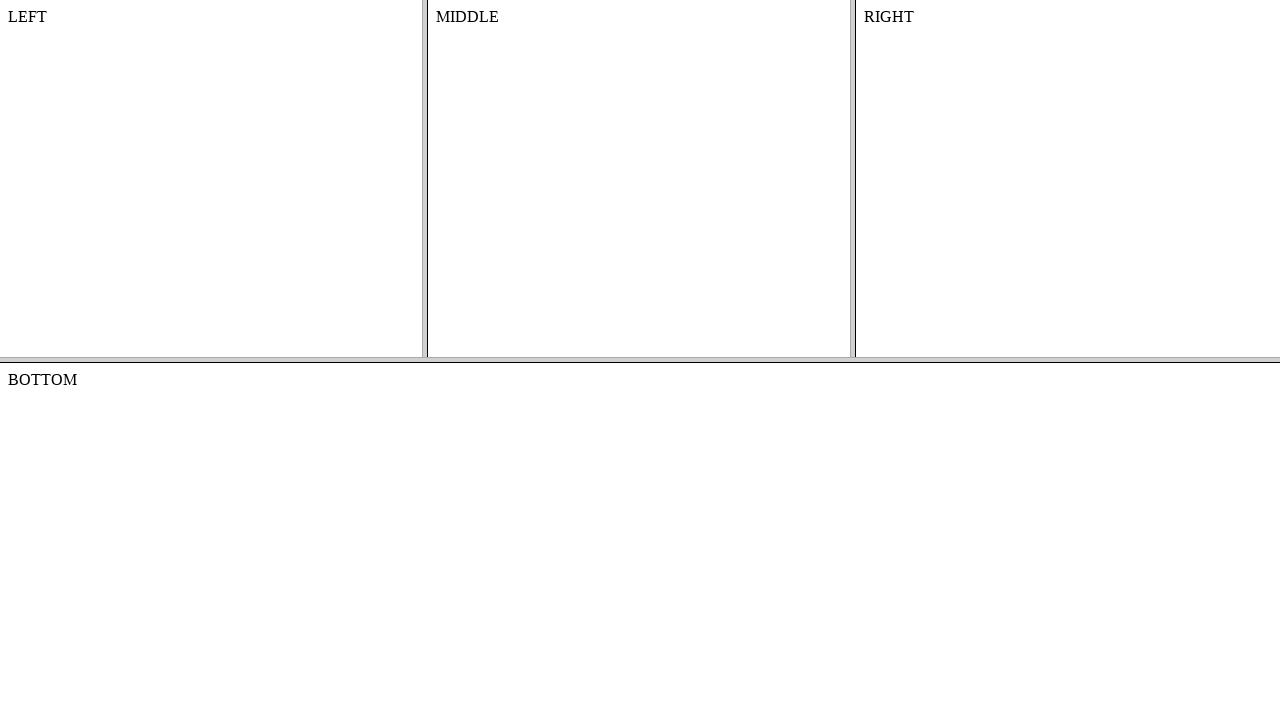

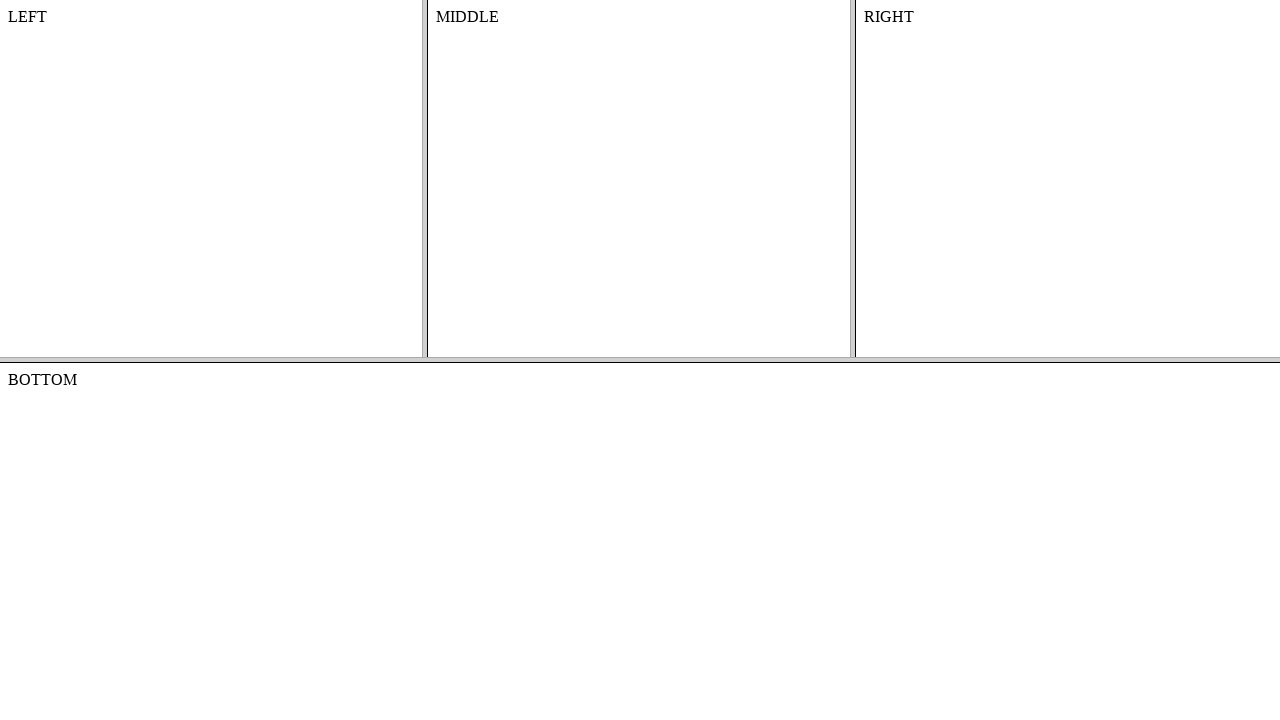